Tests jQuery UI drag and drop functionality by dragging an element and dropping it onto a target area within an iframe

Starting URL: https://jqueryui.com/droppable/

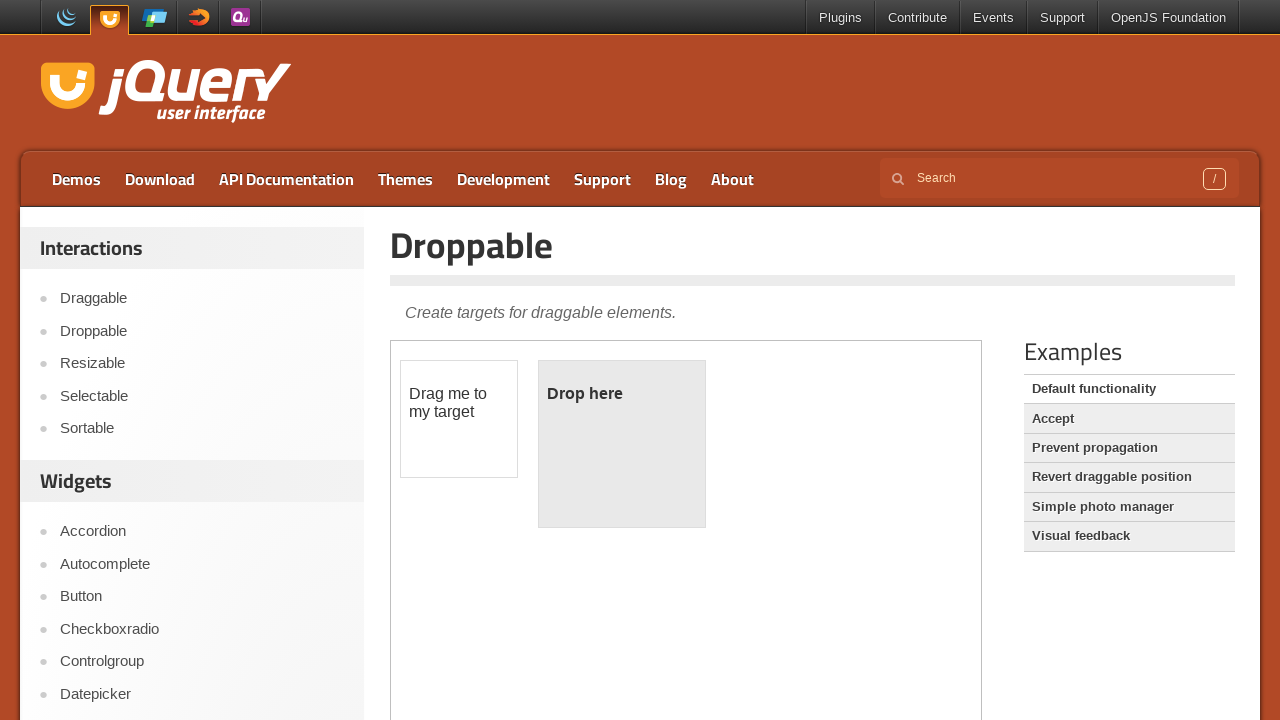

Located iframe containing drag and drop demo
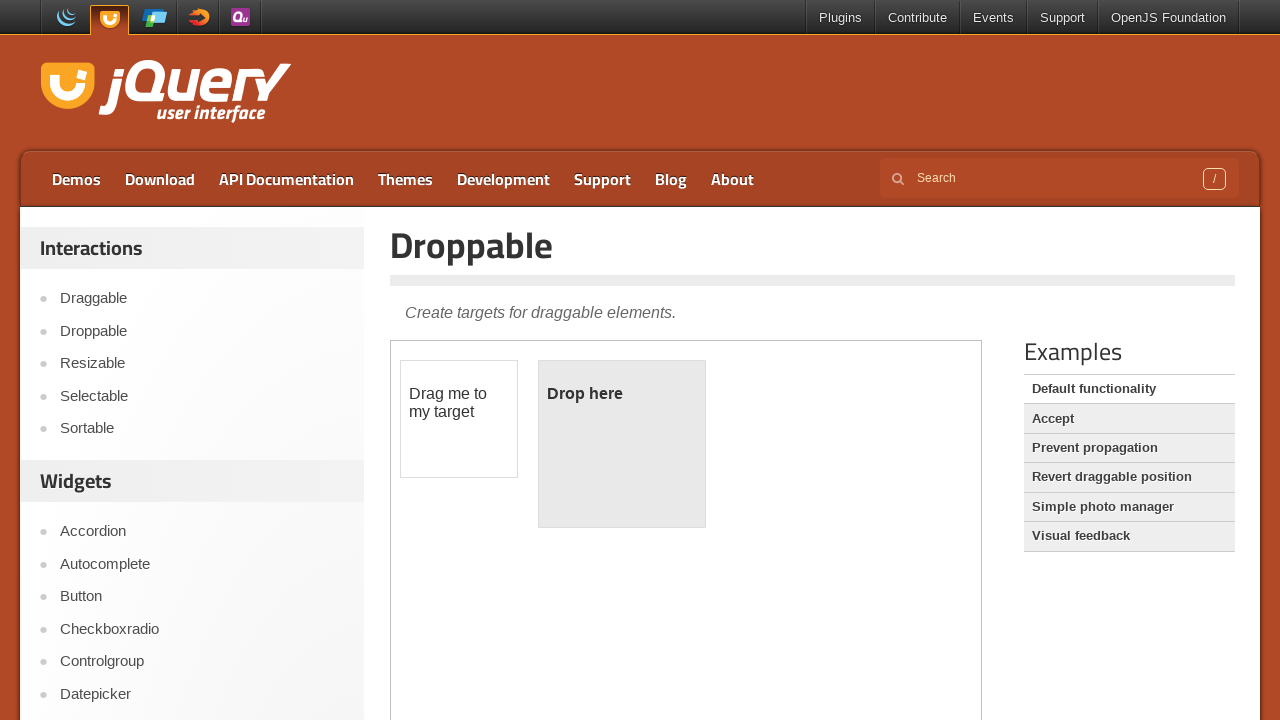

Located draggable element within iframe
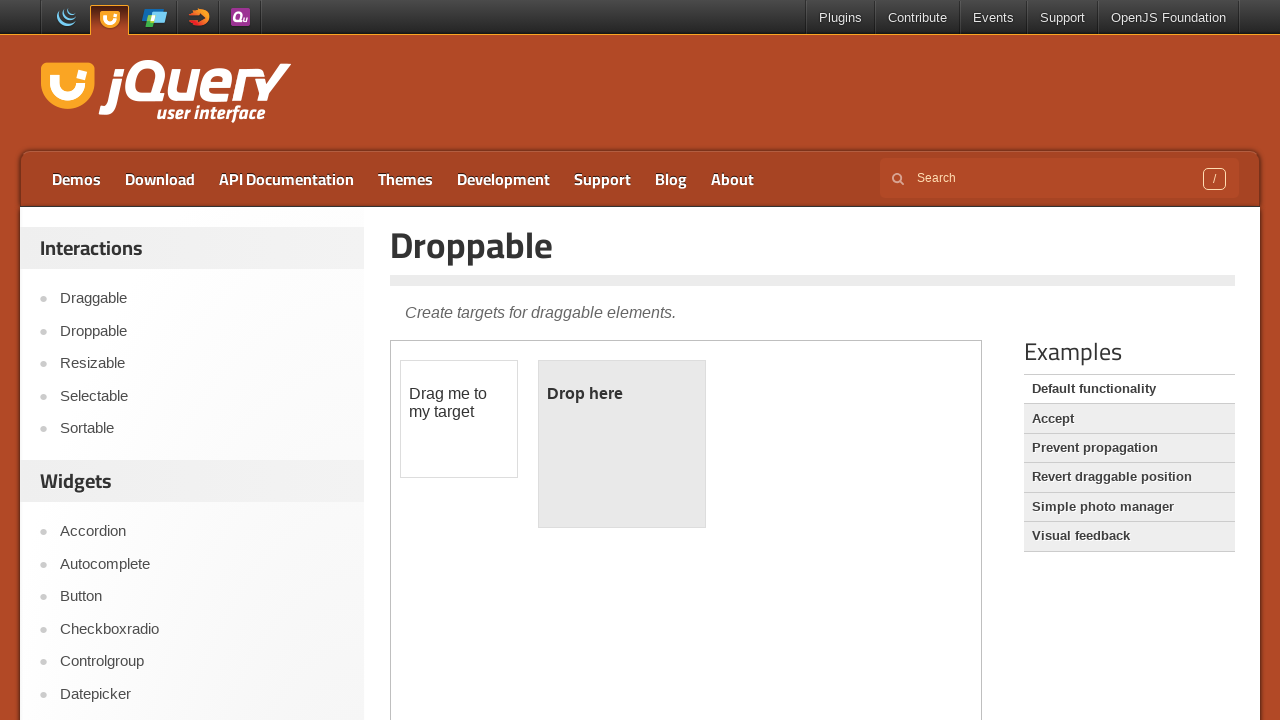

Located droppable target element within iframe
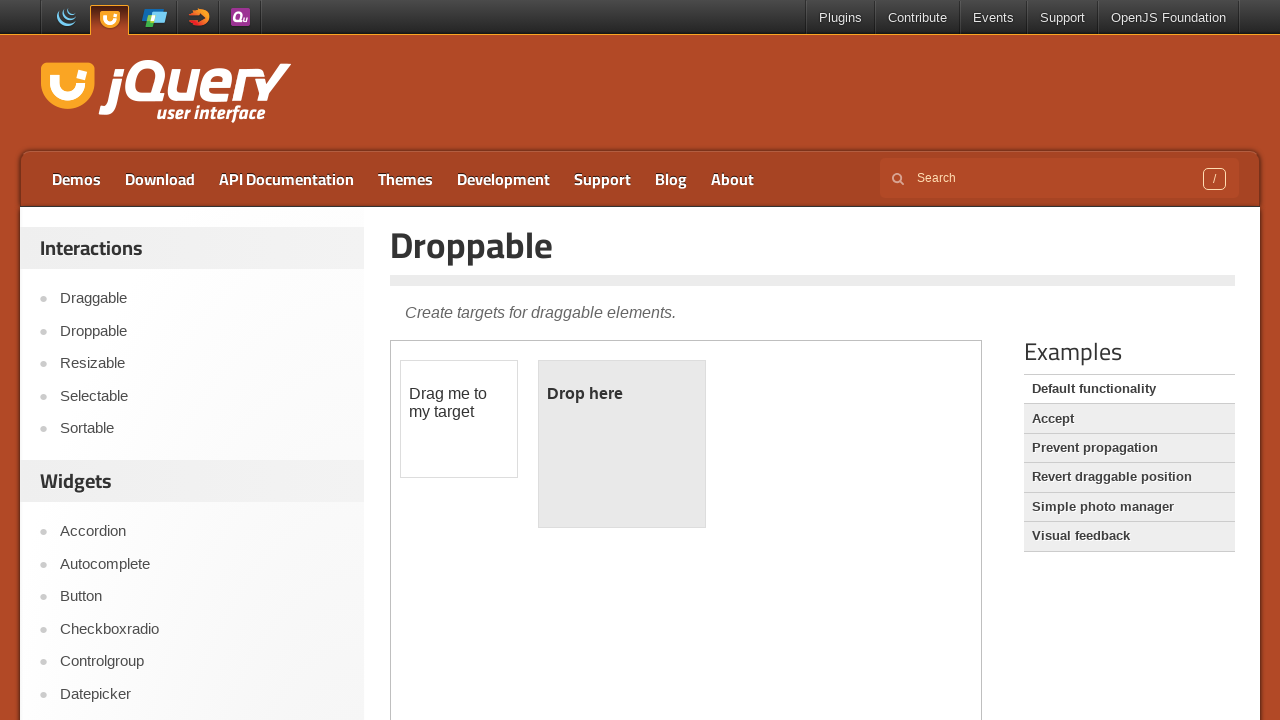

Dragged element onto drop target successfully at (622, 444)
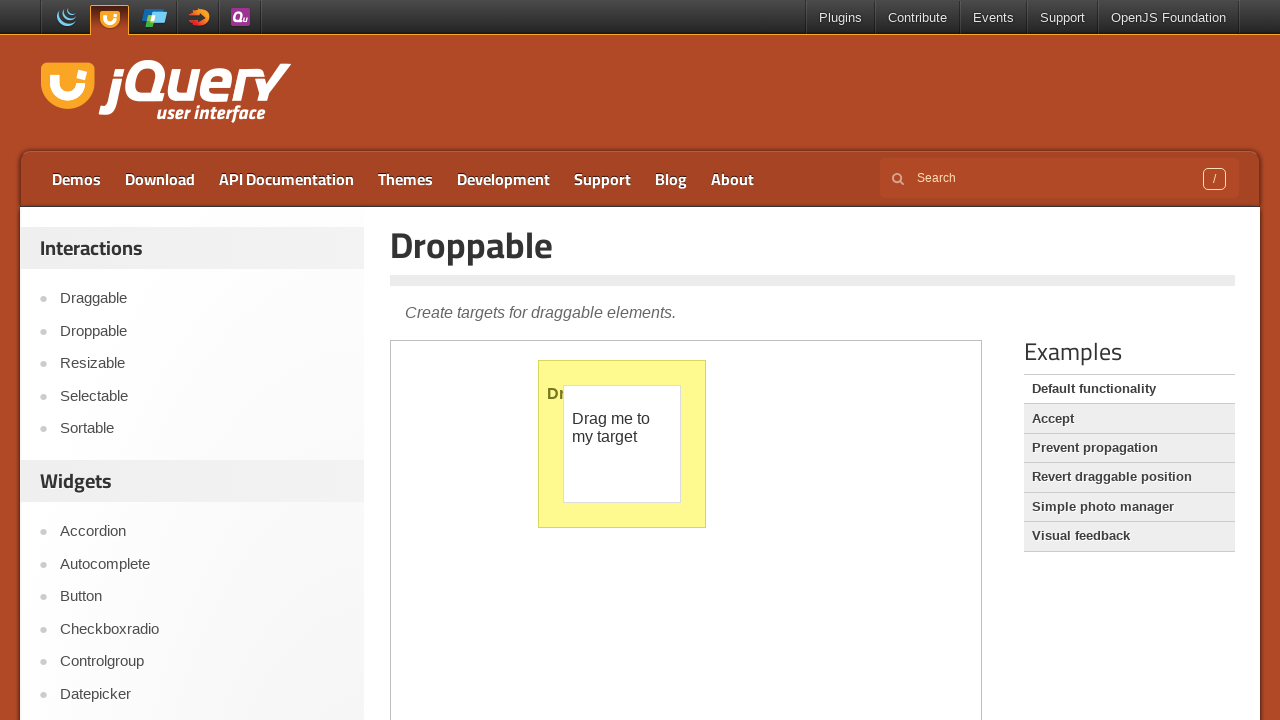

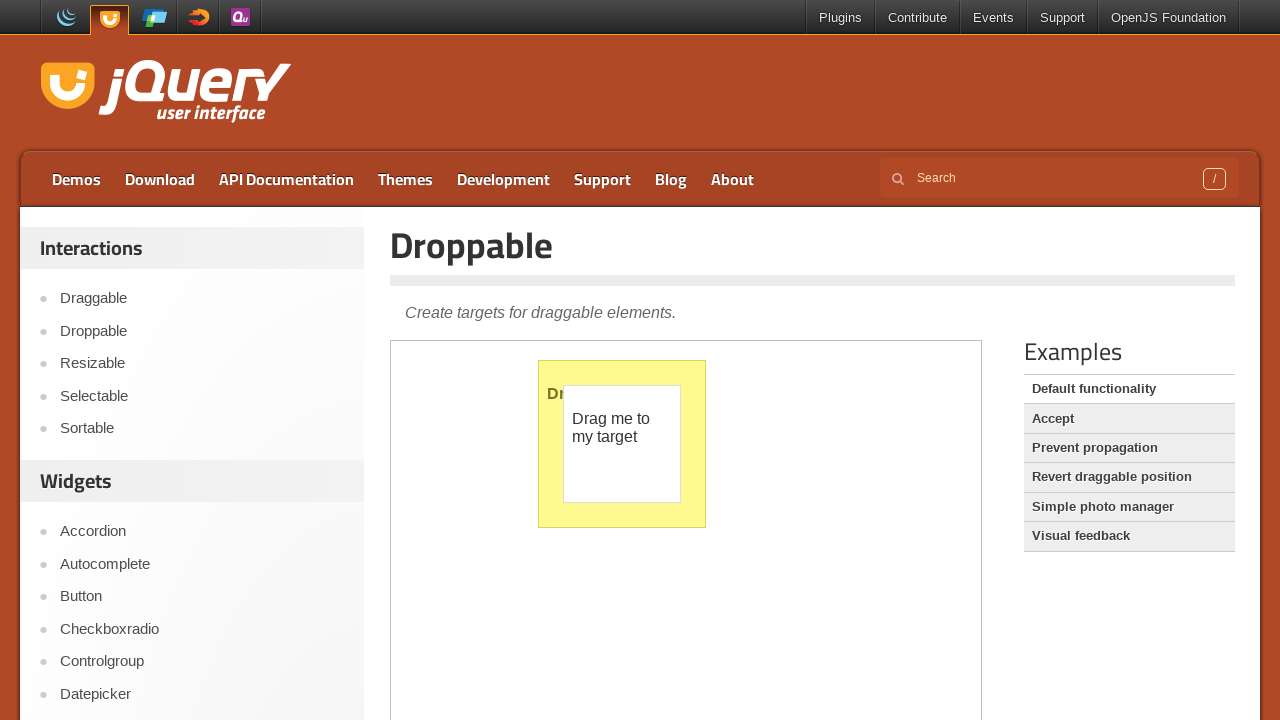